Tests a verification button that appears with a delay, clicks it and verifies the success message

Starting URL: http://suninjuly.github.io/wait1.html

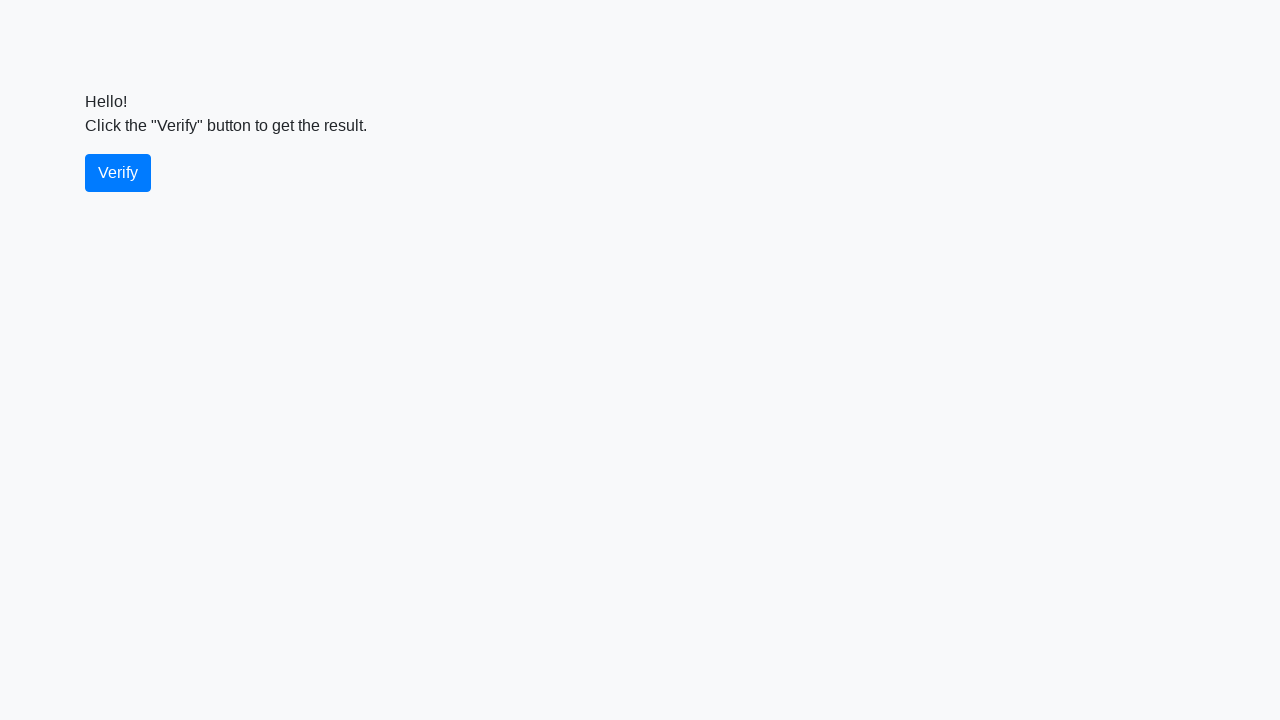

Waited for verify button to appear with 5000ms timeout
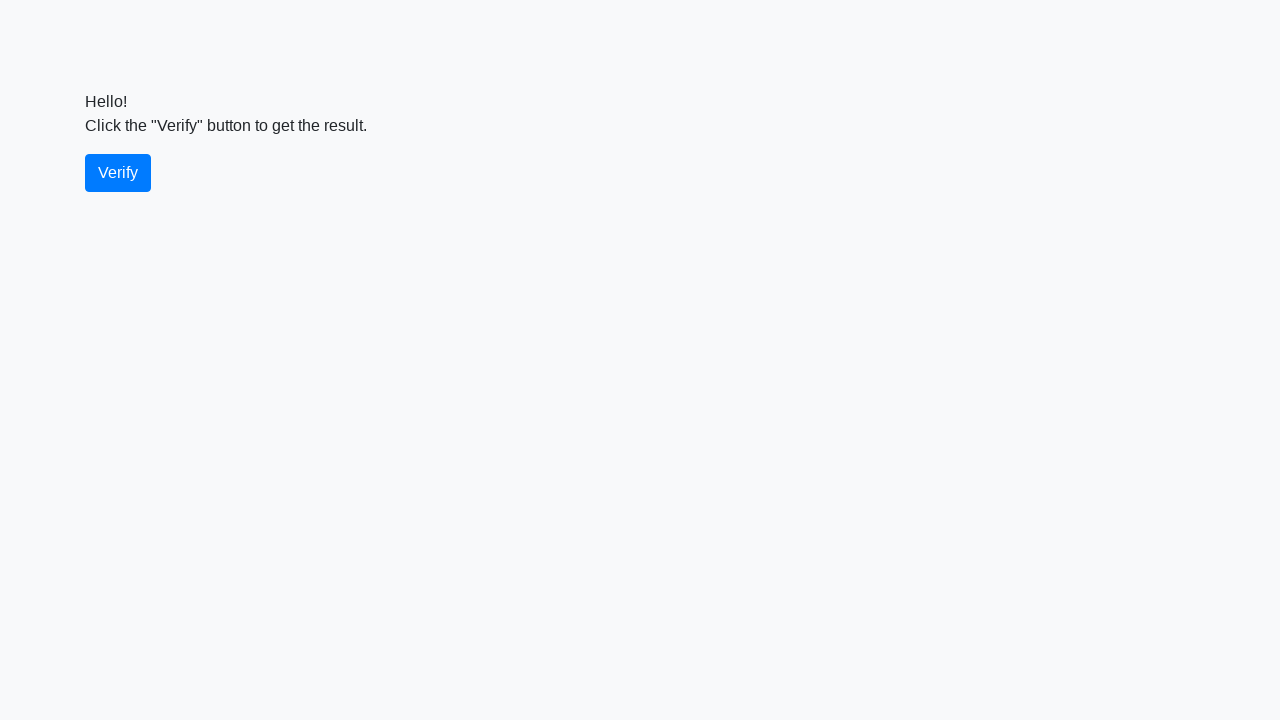

Clicked the verify button at (118, 173) on #verify
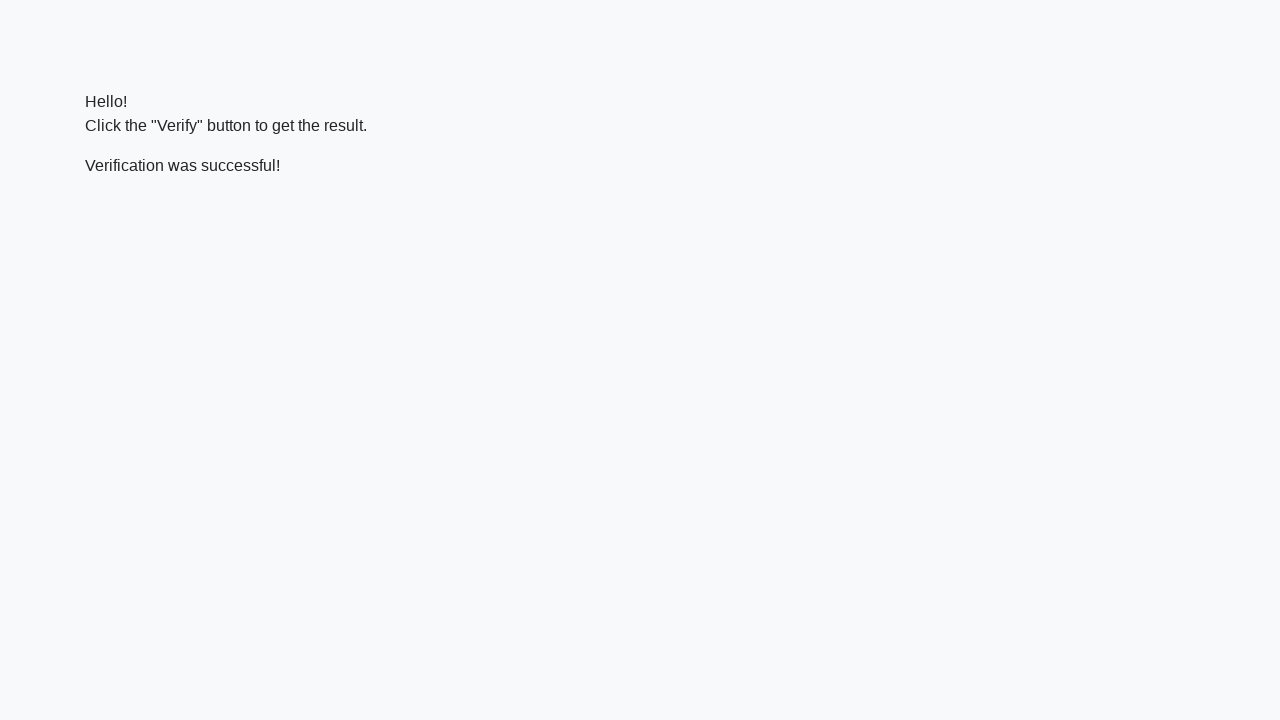

Success message element appeared
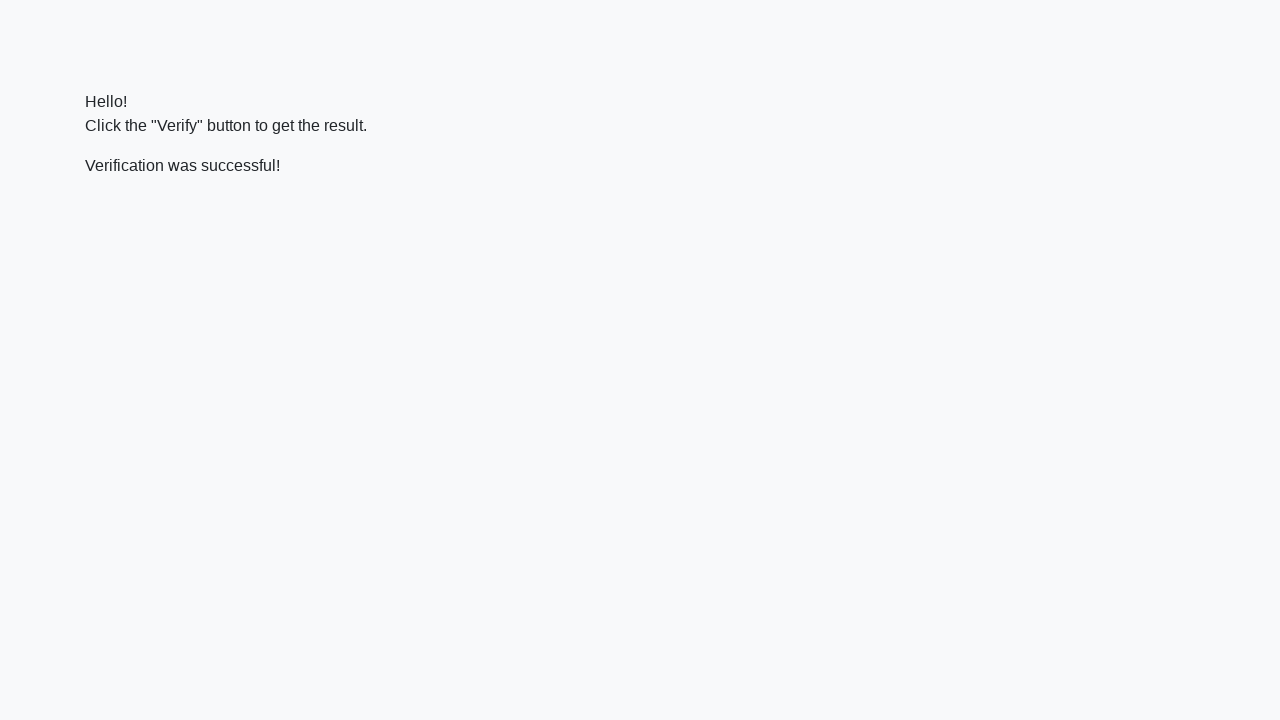

Retrieved success message text
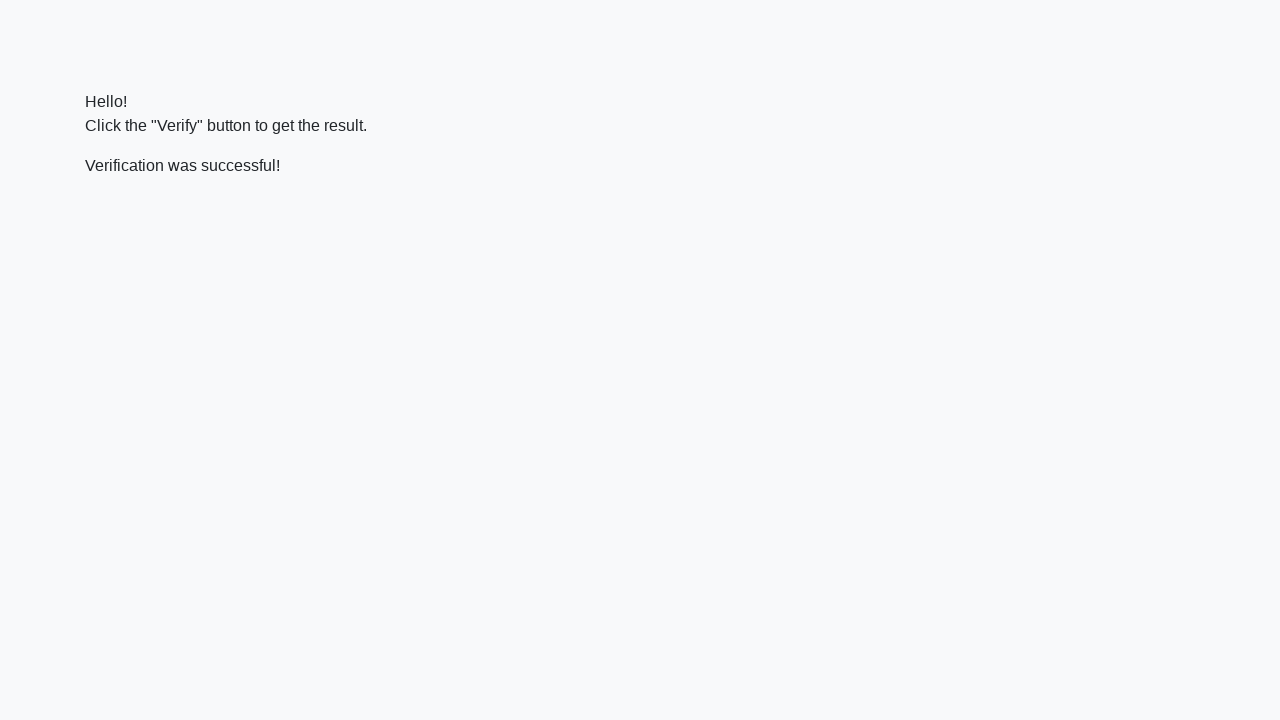

Verified 'successful' text is present in success message
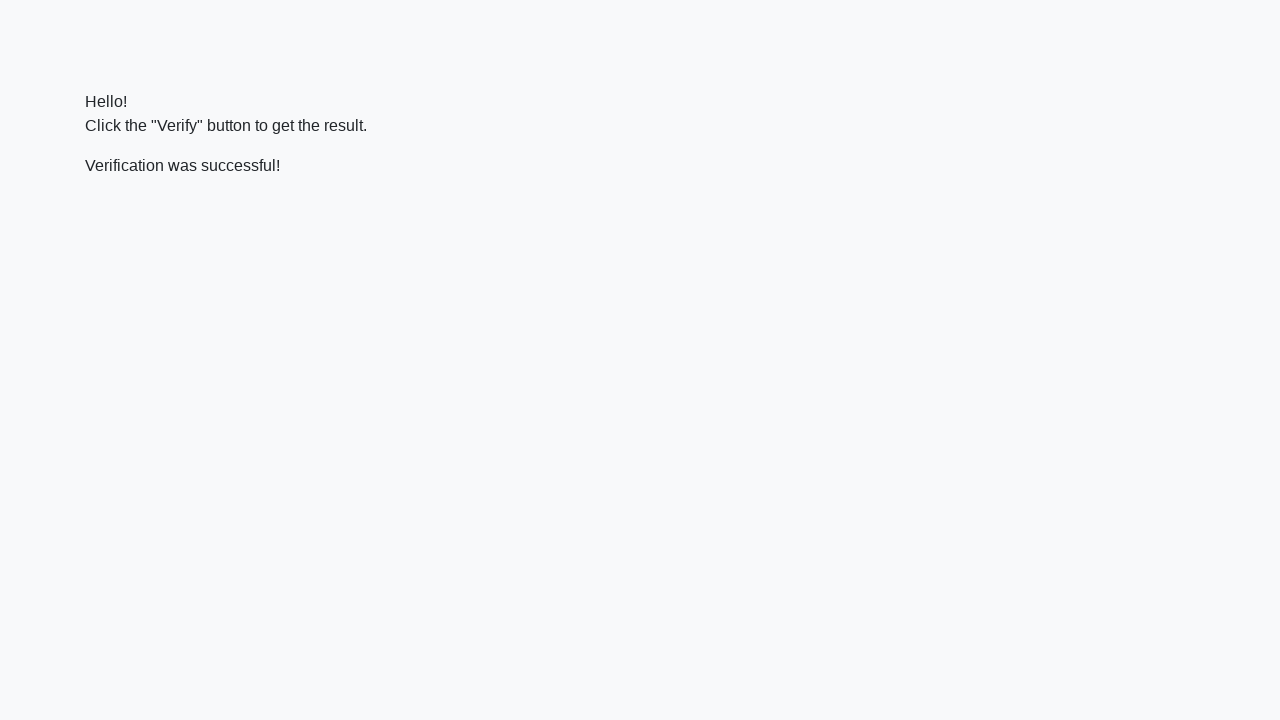

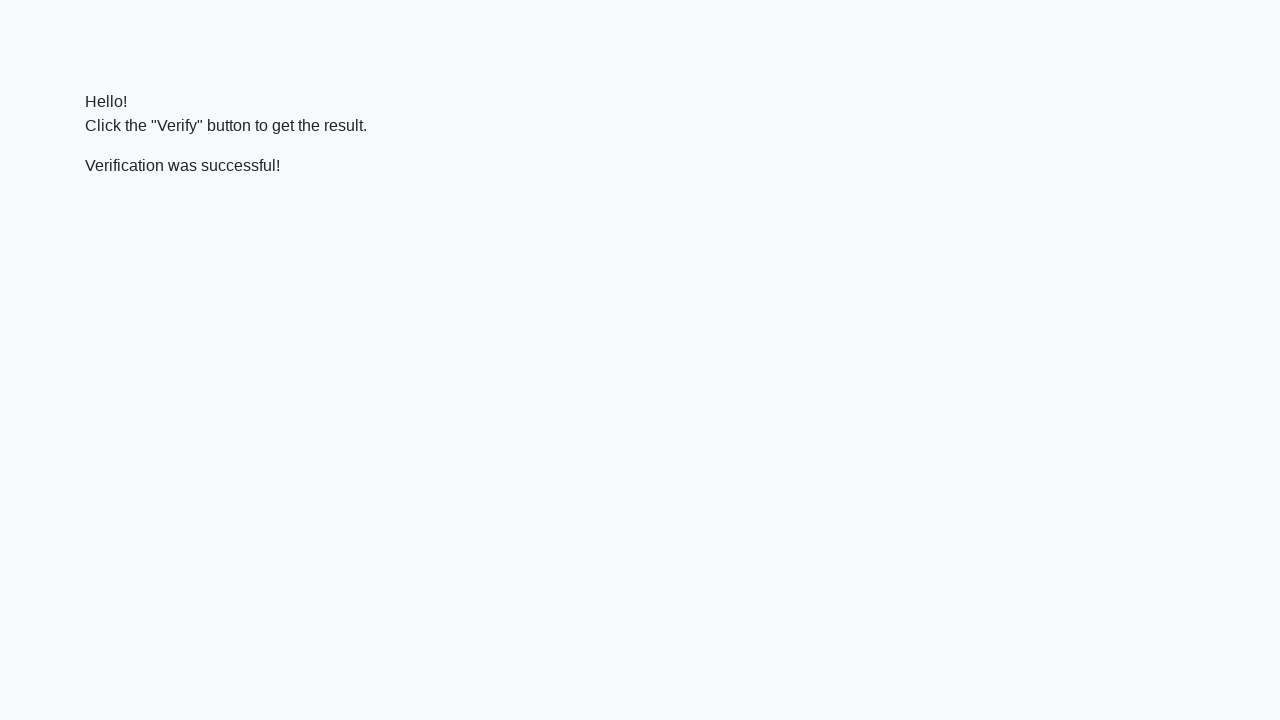